Tests dismissing a JavaScript confirm dialog by clicking the second alert button, verifying the alert text, dismissing it, and confirming the cancel result

Starting URL: http://the-internet.herokuapp.com/javascript_alerts

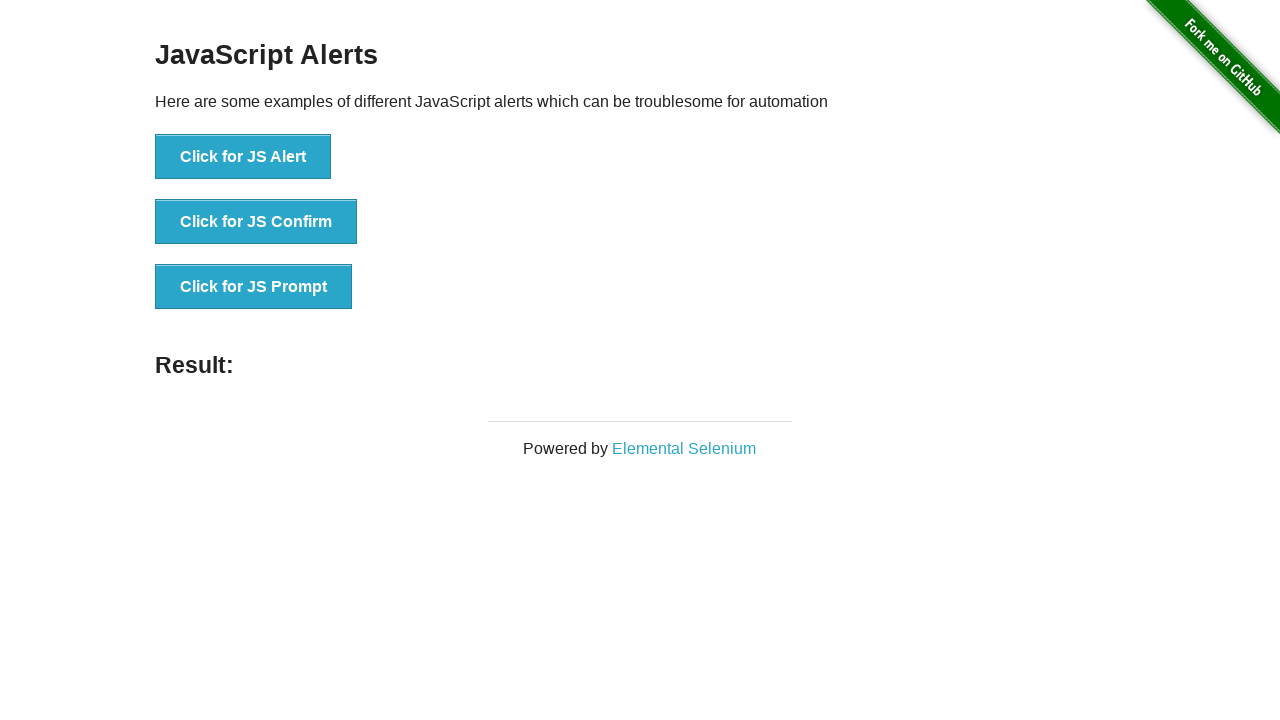

Set up dialog handler to dismiss alerts
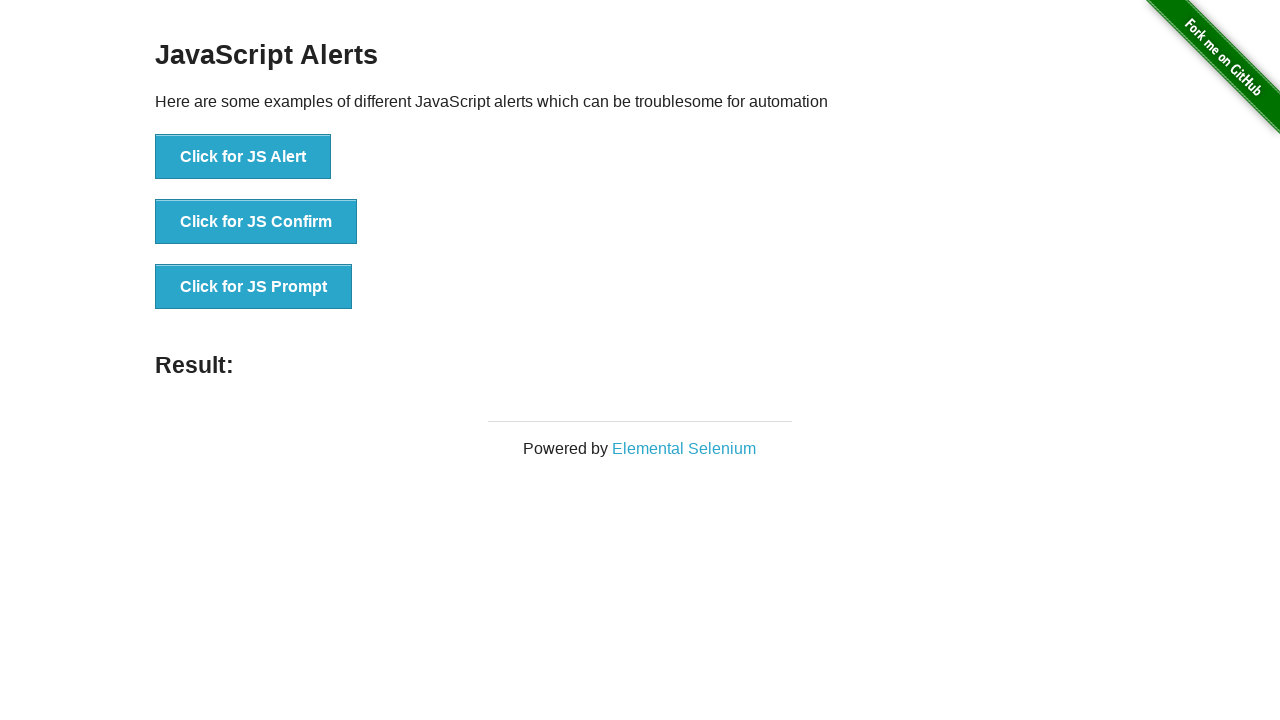

Clicked the confirm button to trigger JavaScript alert at (256, 222) on xpath=//button[@onclick='jsConfirm()']
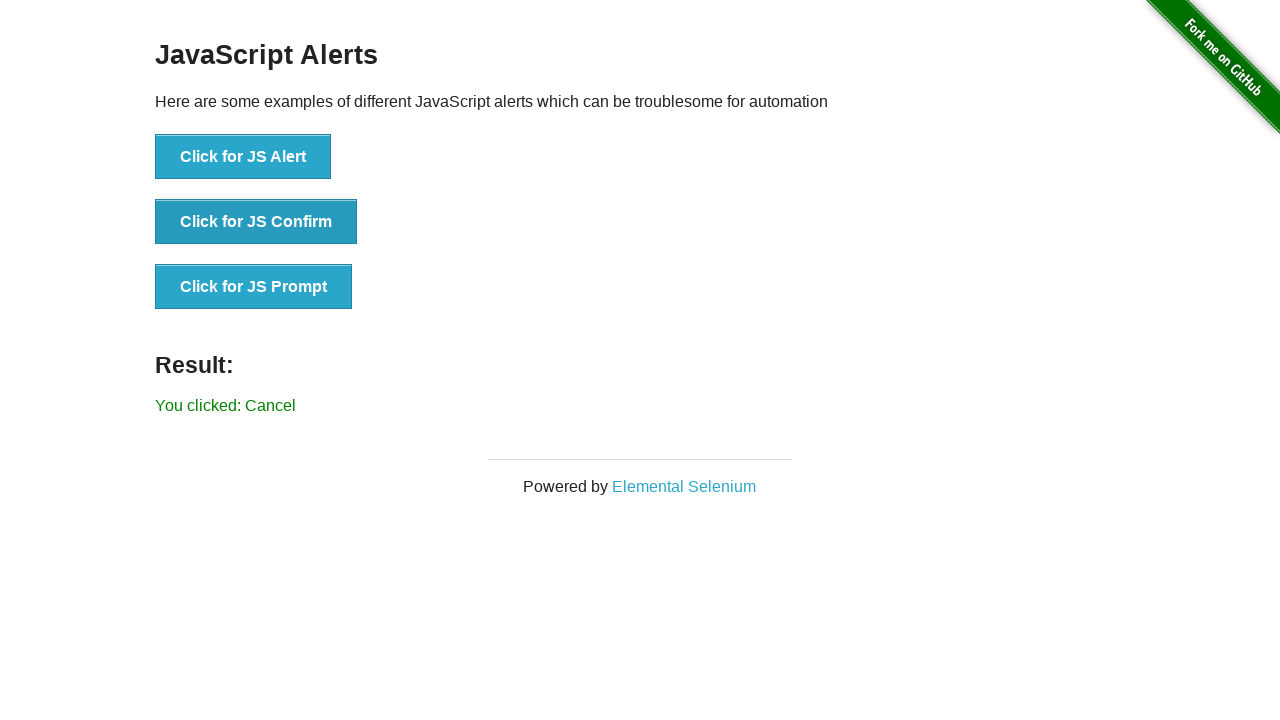

Result text element loaded
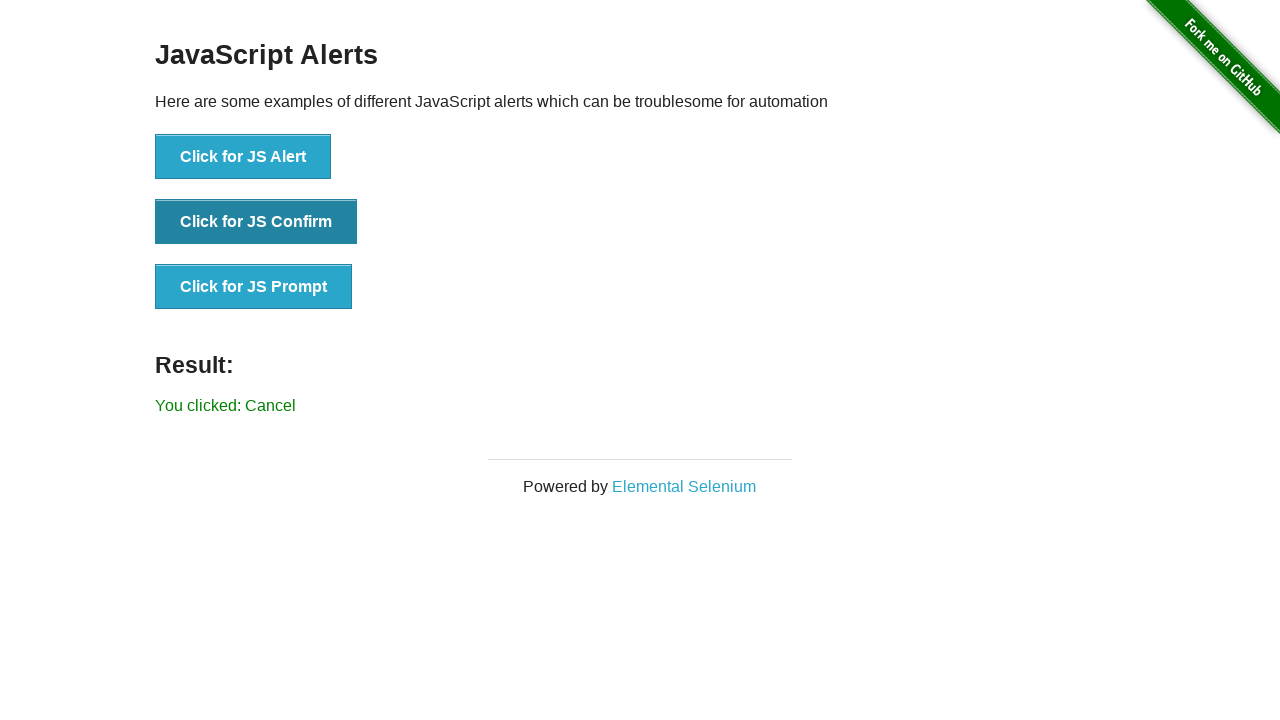

Retrieved result text from page
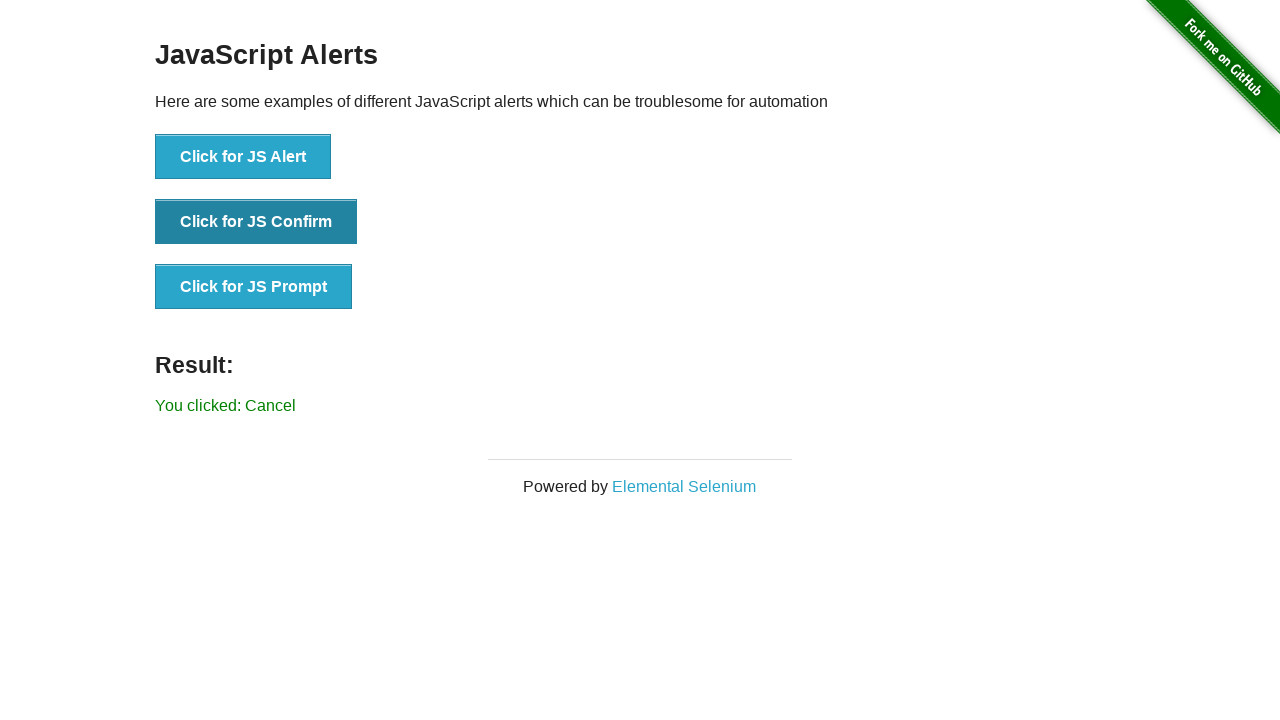

Verified alert was dismissed with Cancel result - assertion passed
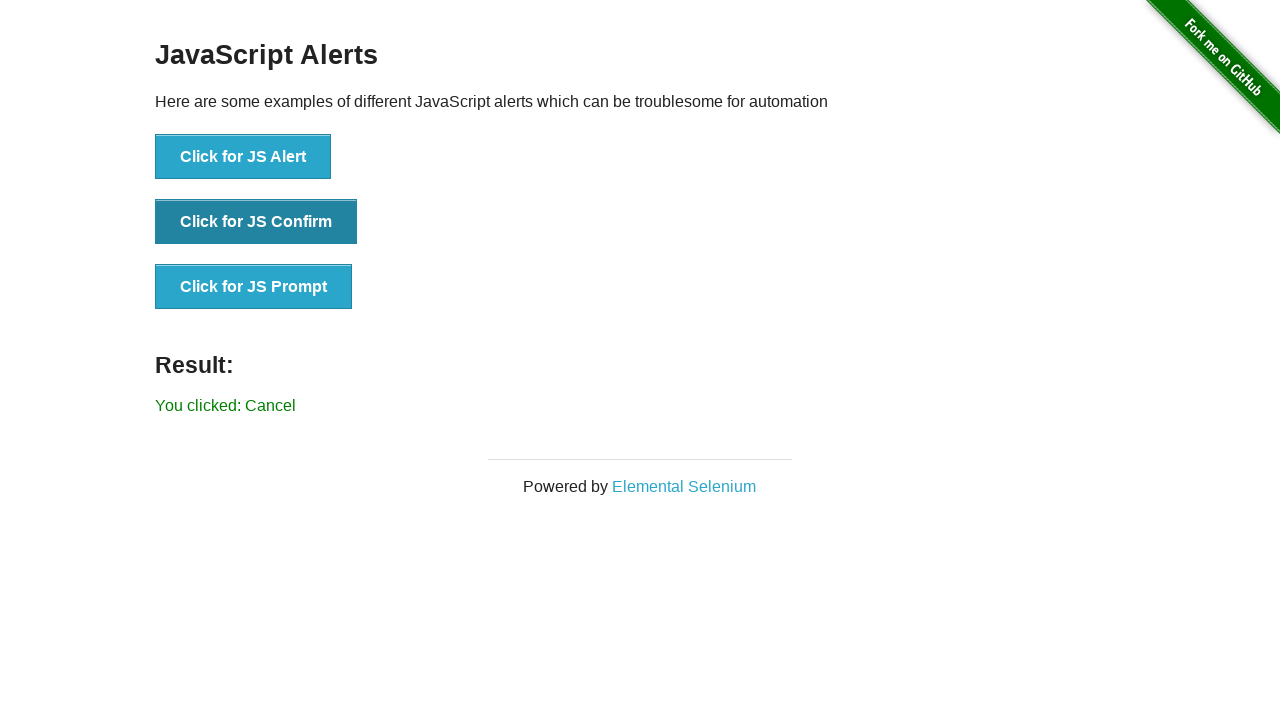

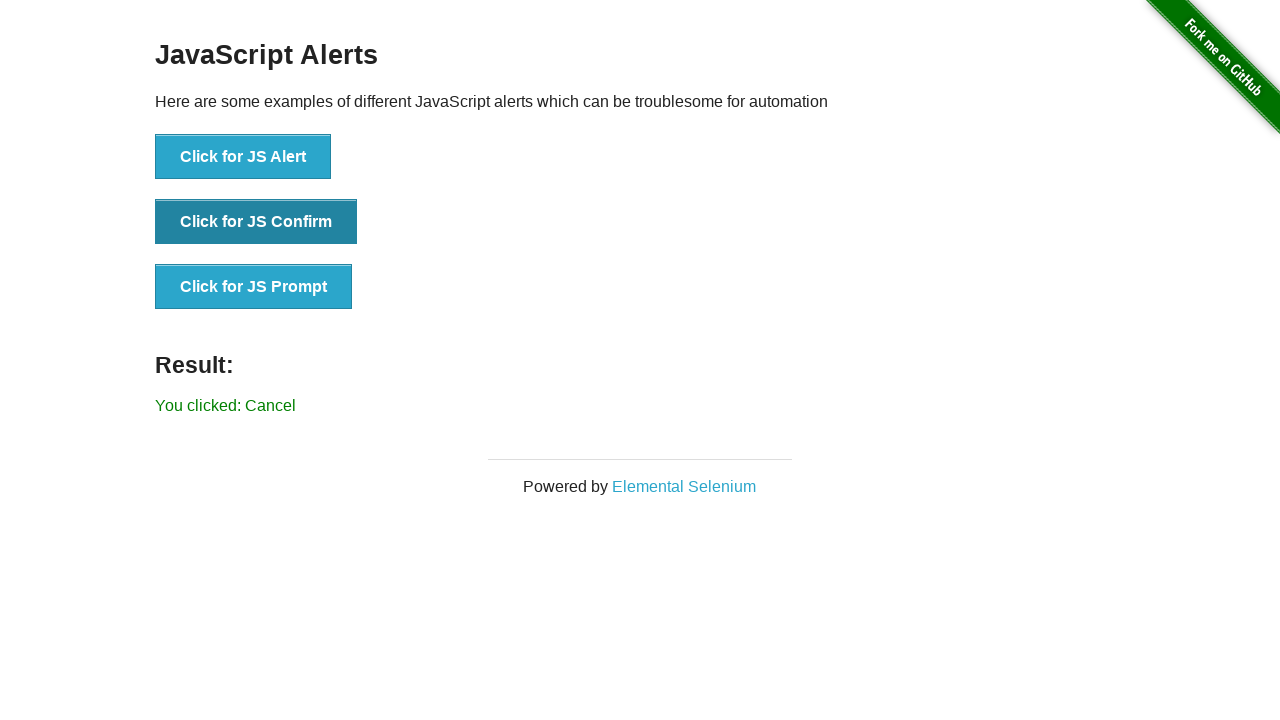